Tests waiting for a dynamically loaded element to appear on the page using fluent wait functionality

Starting URL: https://automationtesting.co.uk/loadertwo.html

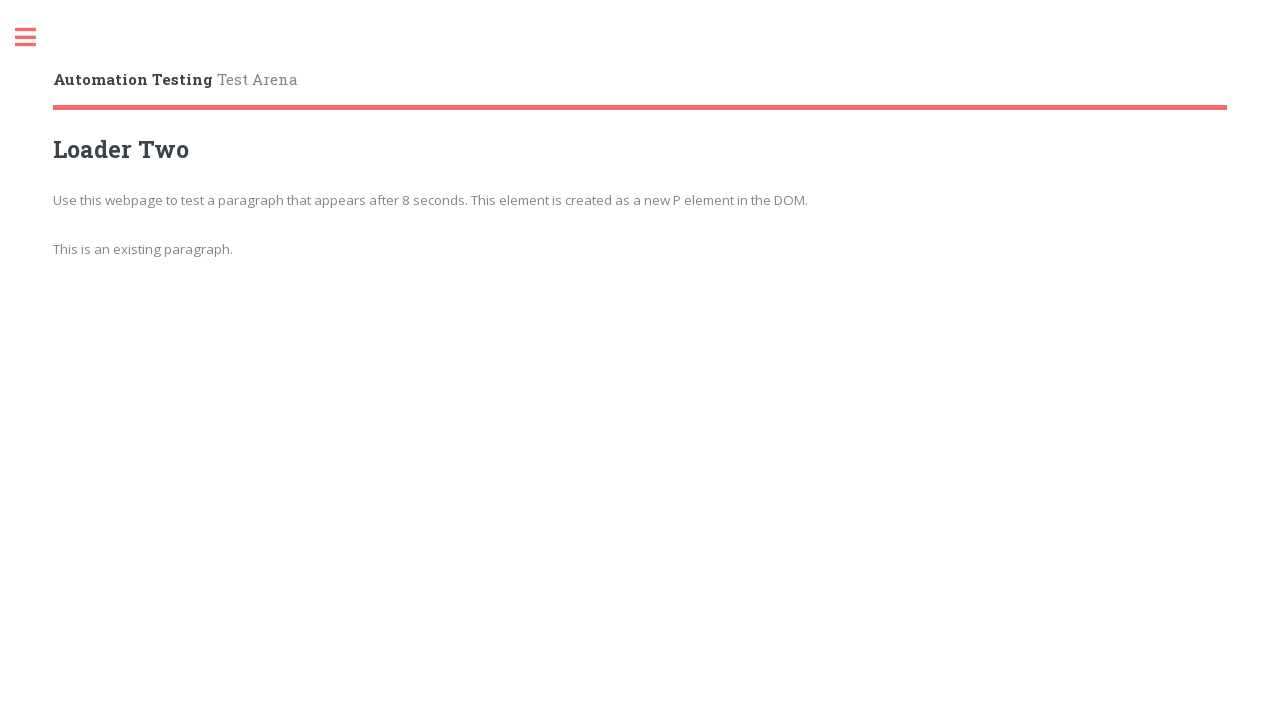

Waited for dynamically loaded paragraph element to appear with 10 second timeout
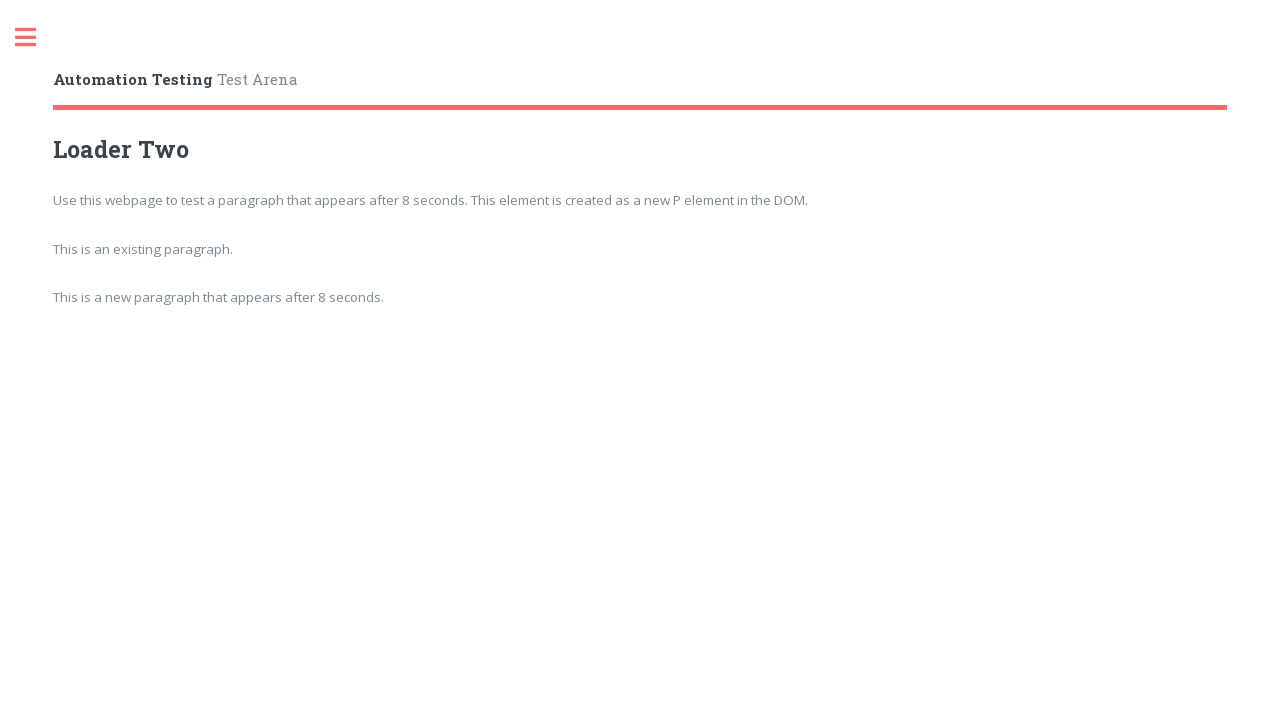

Retrieved text content from dynamically loaded paragraph element
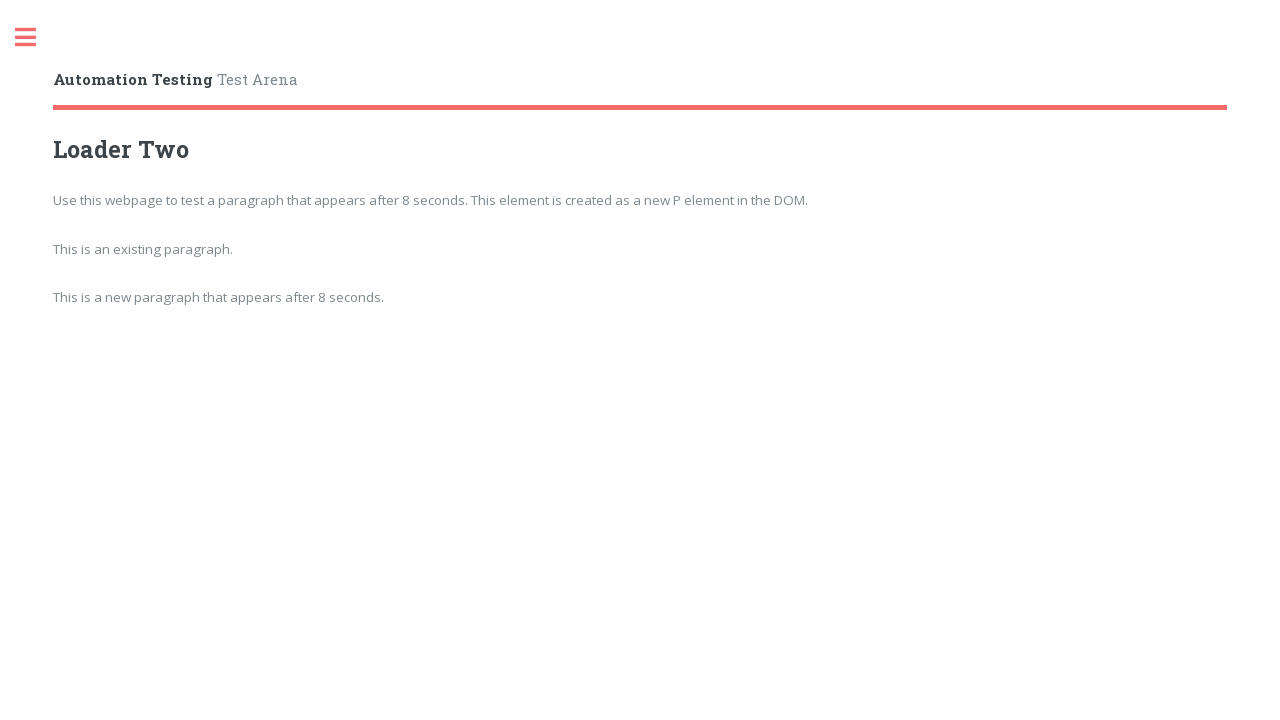

Printed text content: This is a new paragraph that appears after 8 seconds.
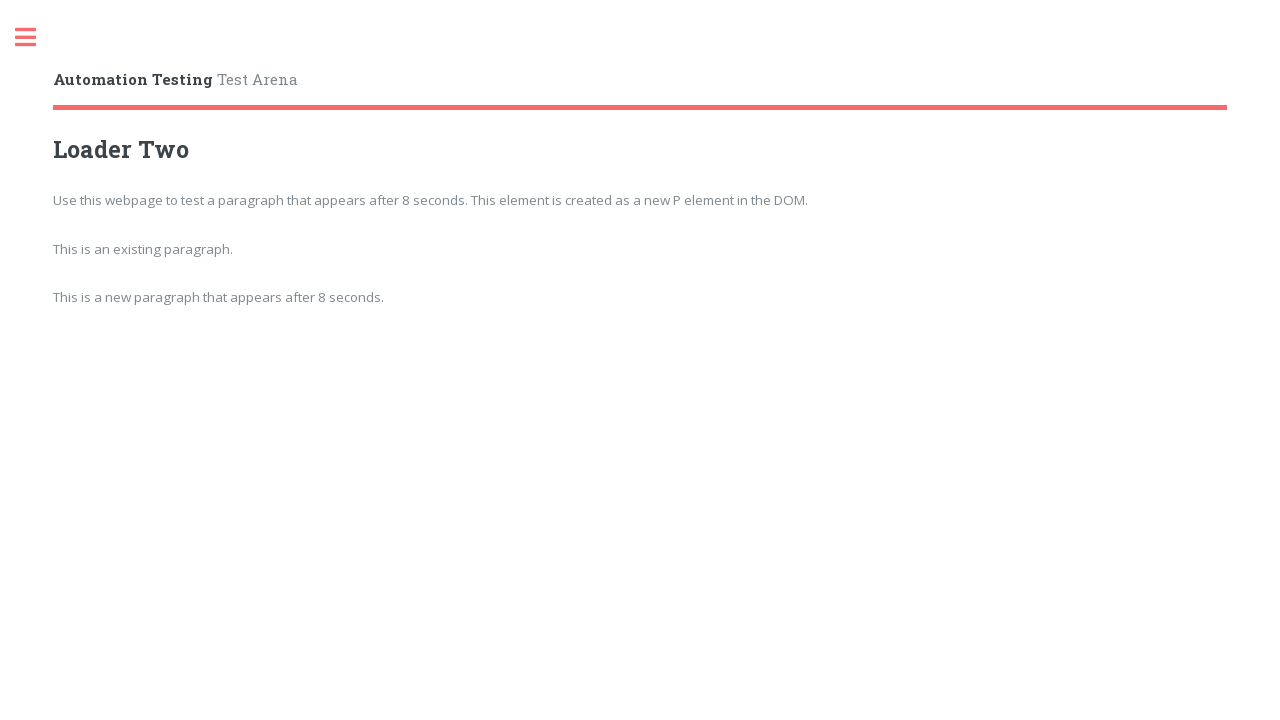

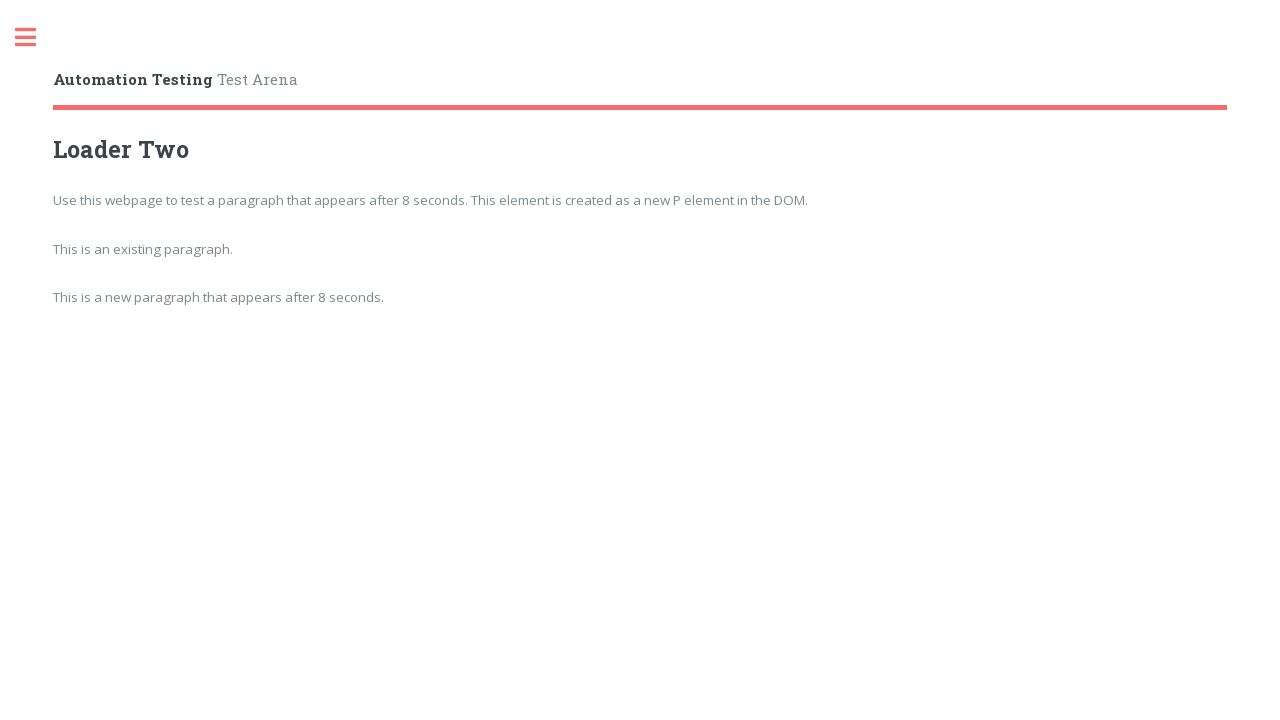